Tests dynamic loading scenario where an element is initially hidden, clicks Start button and waits for the hidden element to become visible

Starting URL: https://the-internet.herokuapp.com/dynamic_loading/1

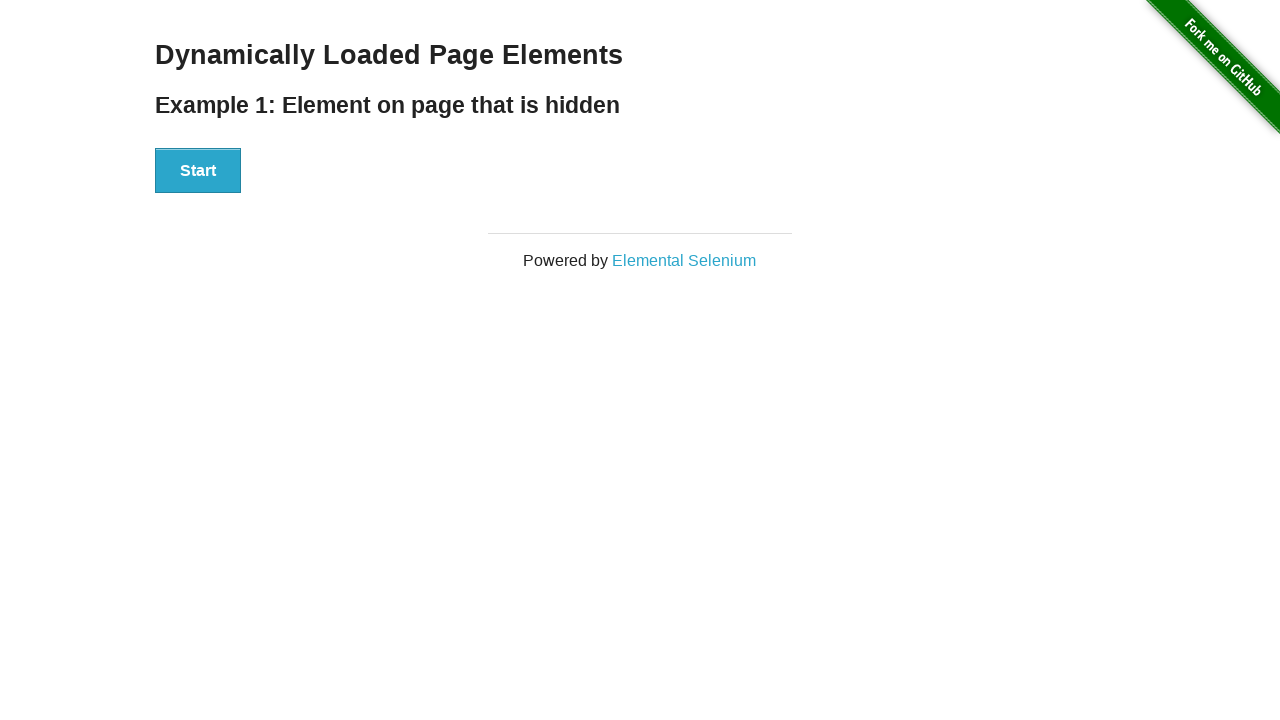

Navigated to dynamic loading test page
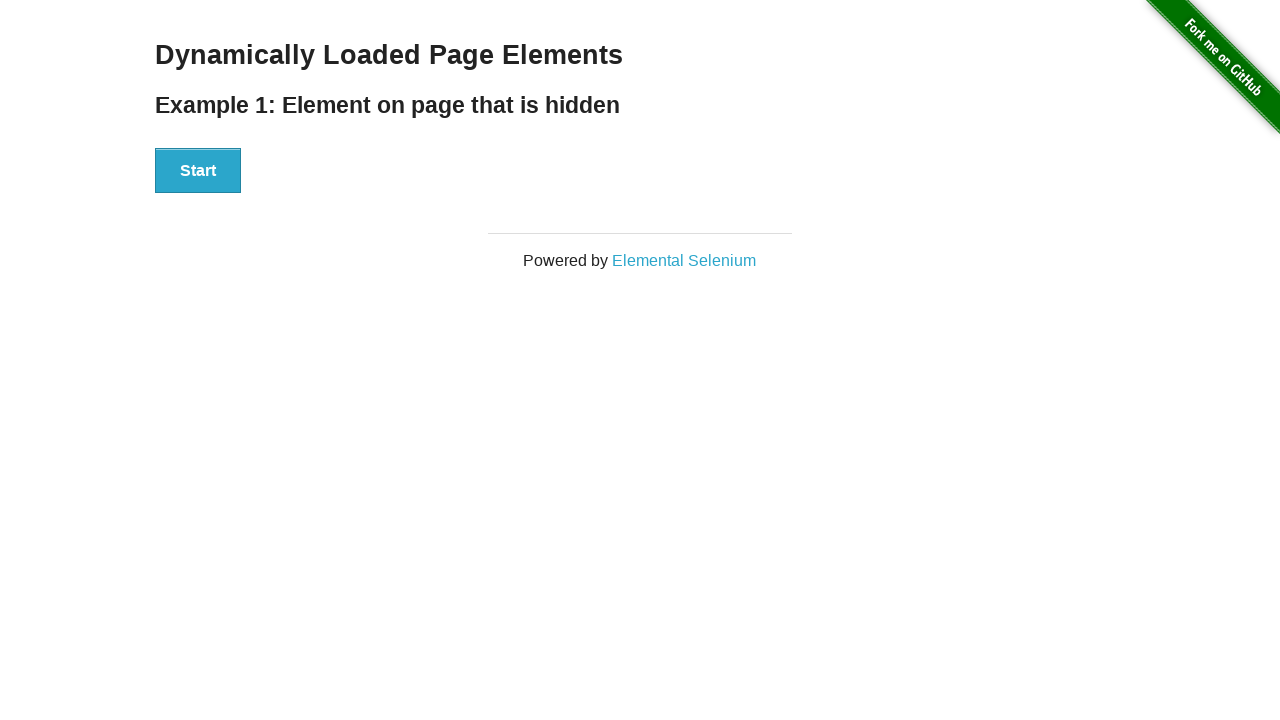

Clicked Start button to trigger dynamic loading at (198, 171) on xpath=//button[contains(text(), 'Start')]
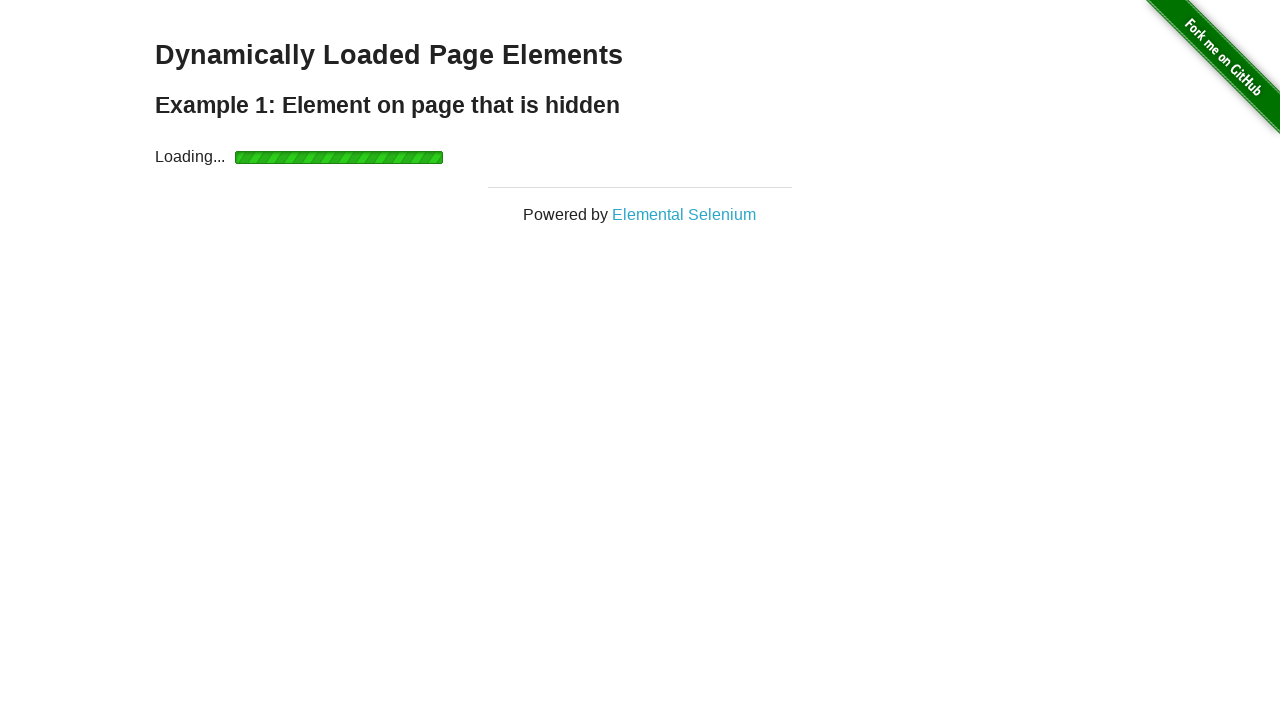

Hidden element became visible and finish message appeared
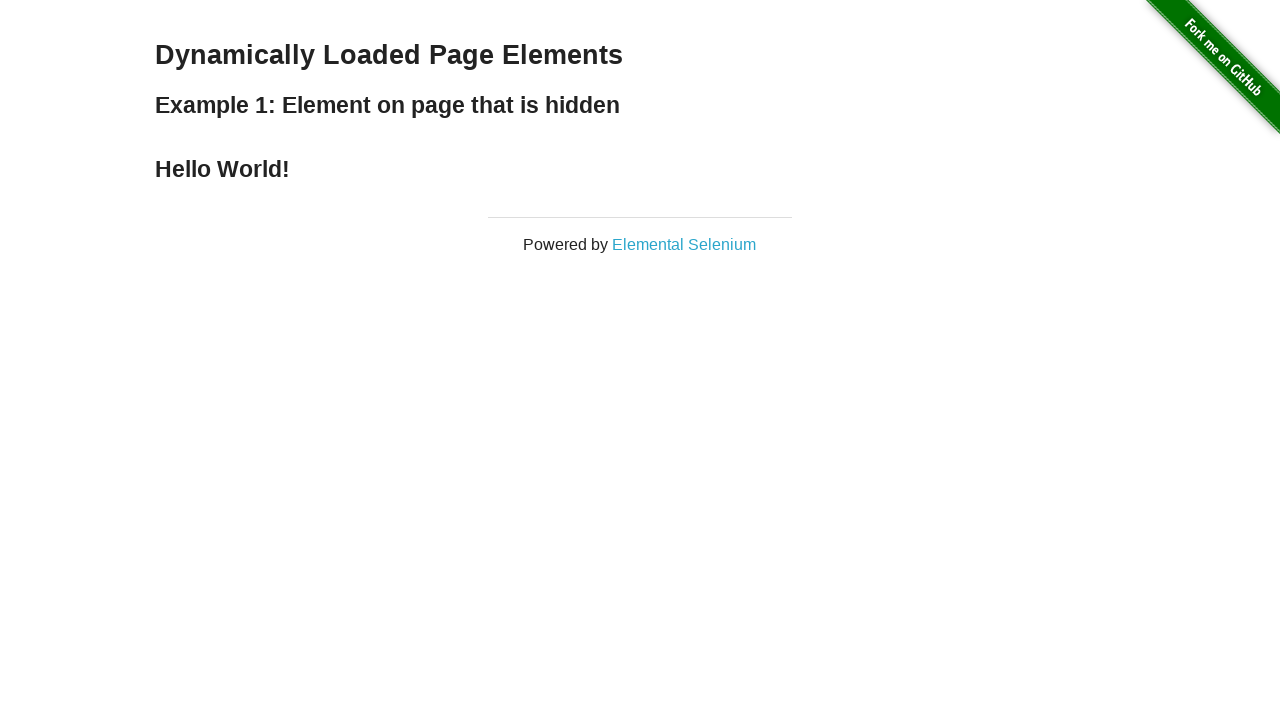

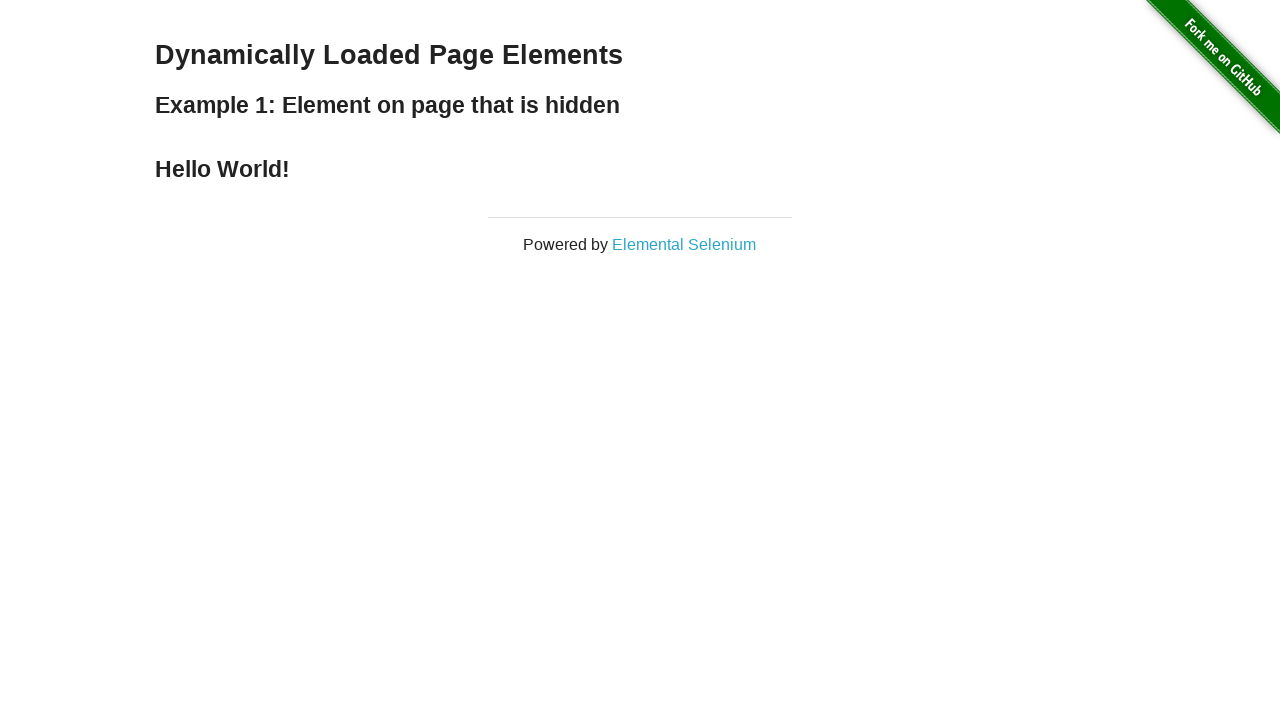